Tests JavaScript alert handling by triggering an alert and accepting it

Starting URL: https://testpages.herokuapp.com/styled/alerts/alert-test.html

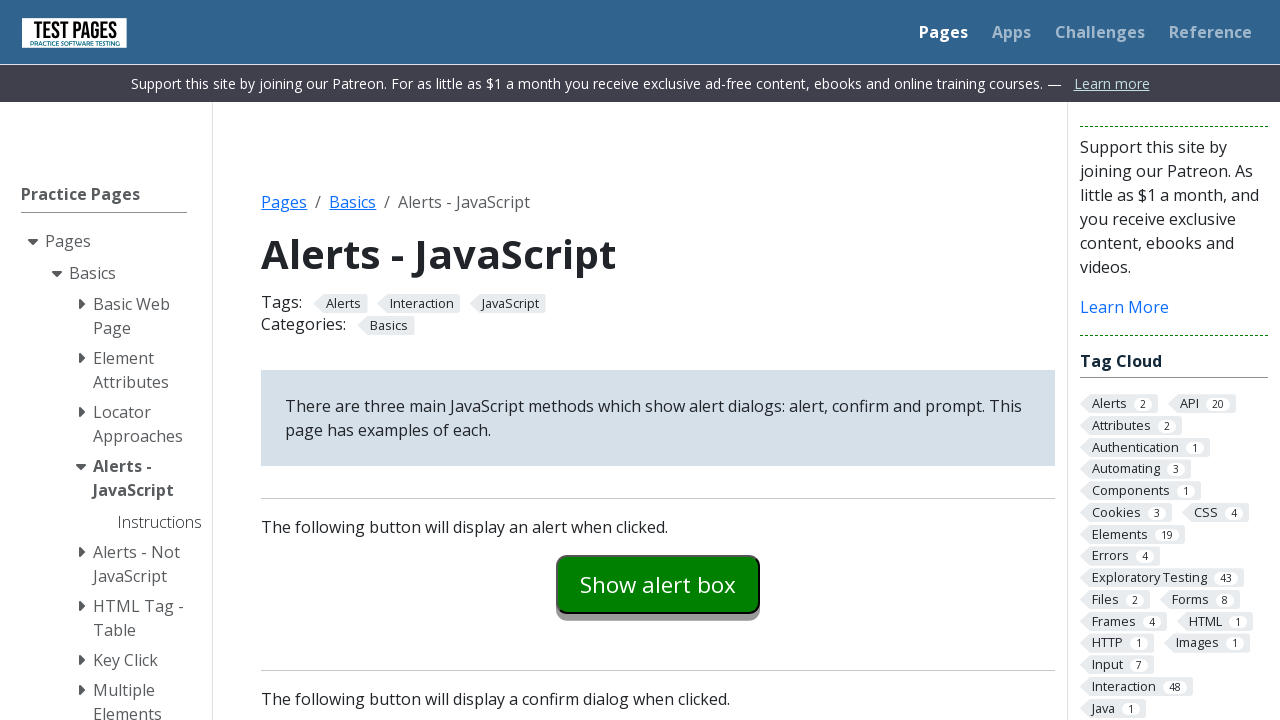

Clicked alert trigger button at (658, 584) on #alertexamples
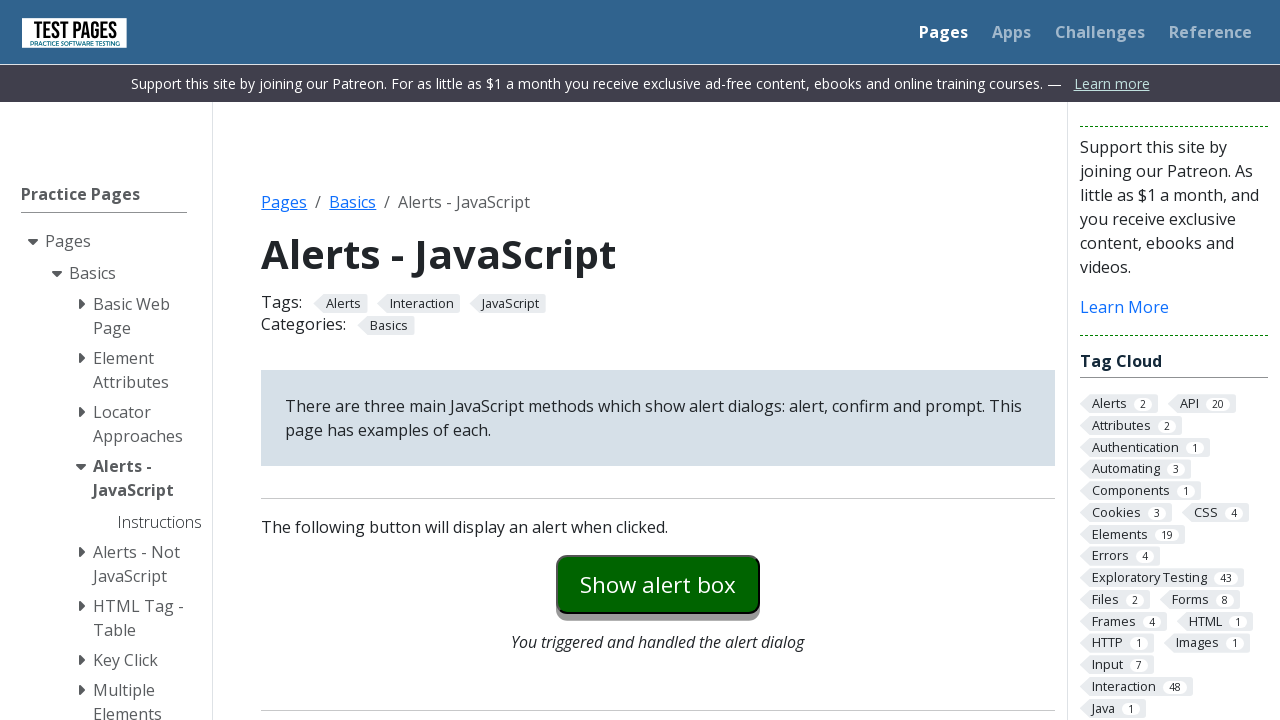

Set up dialog handler to accept alerts
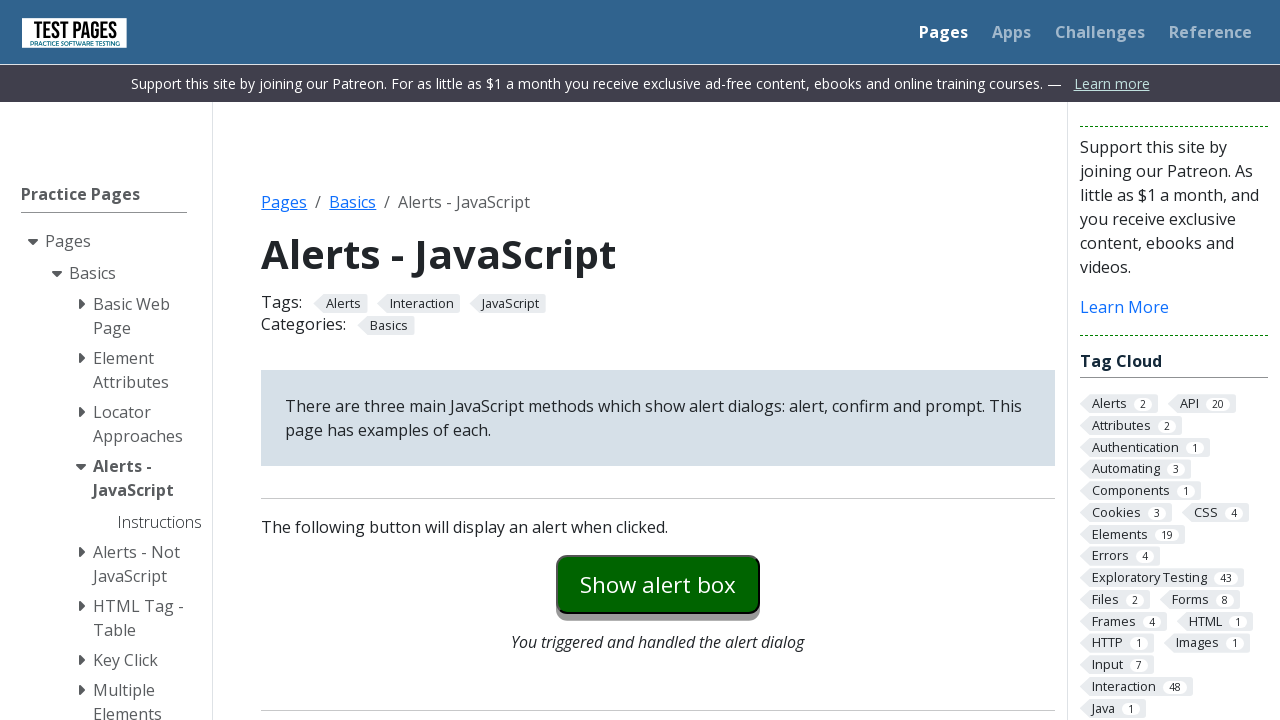

Waited for alert to be processed
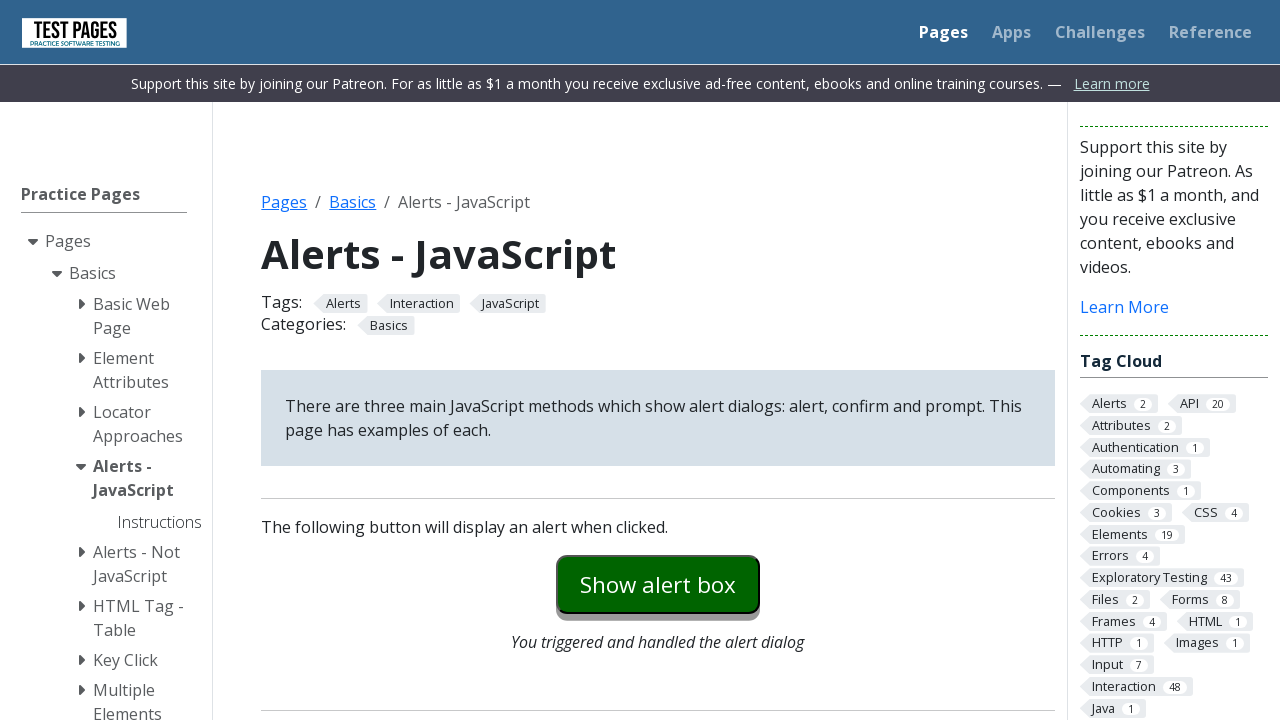

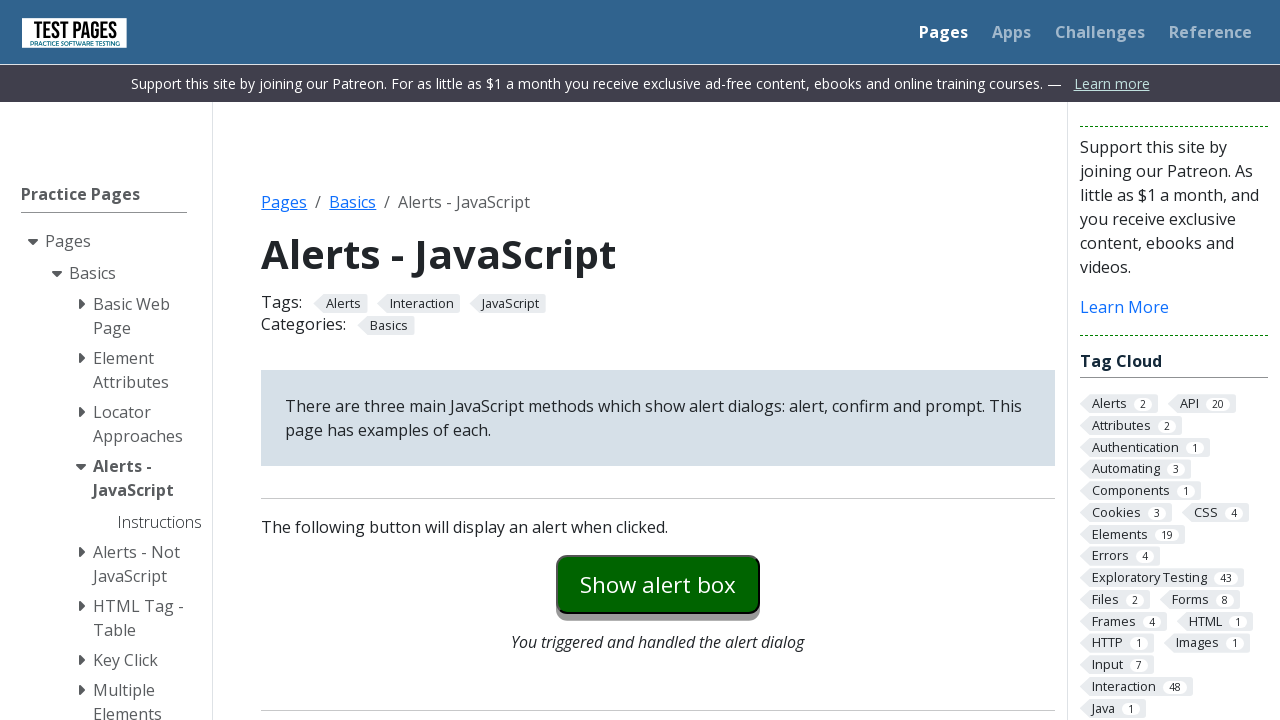